Navigates to the OrangeHRM demo website and waits for the page to load.

Starting URL: https://opensource-demo.orangehrmlive.com/

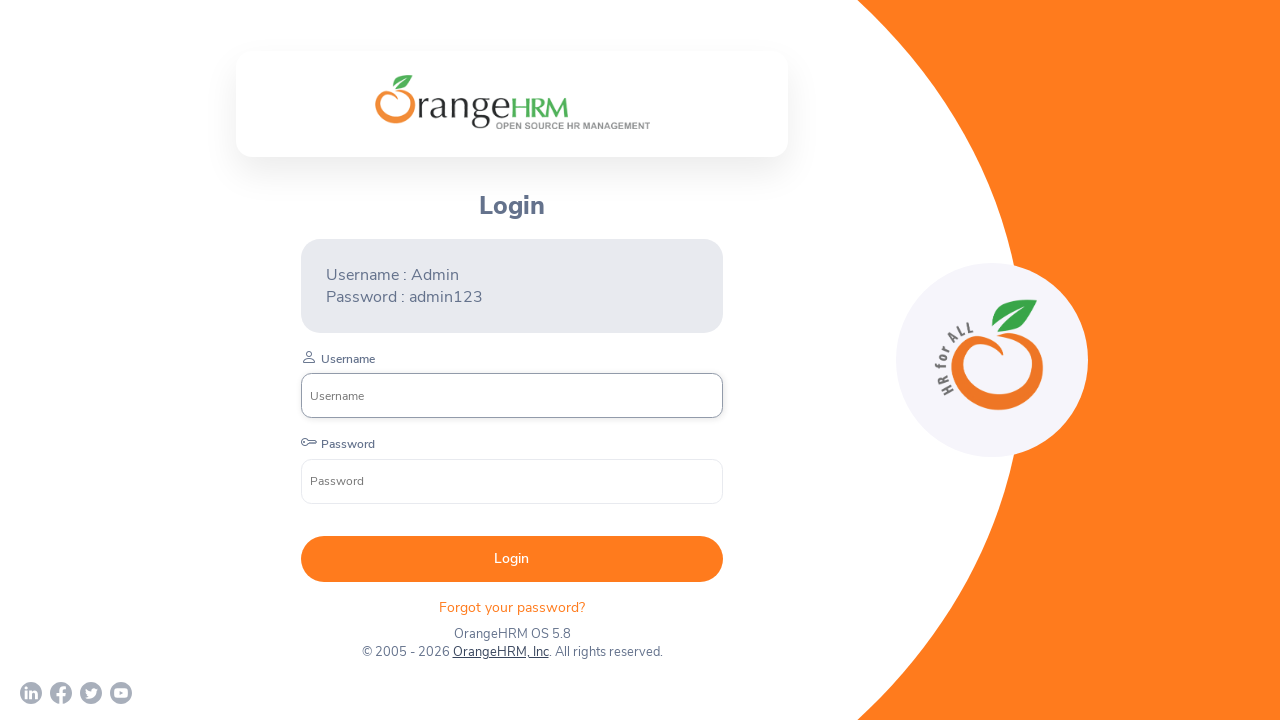

Waited for DOM content to be fully loaded on OrangeHRM demo website
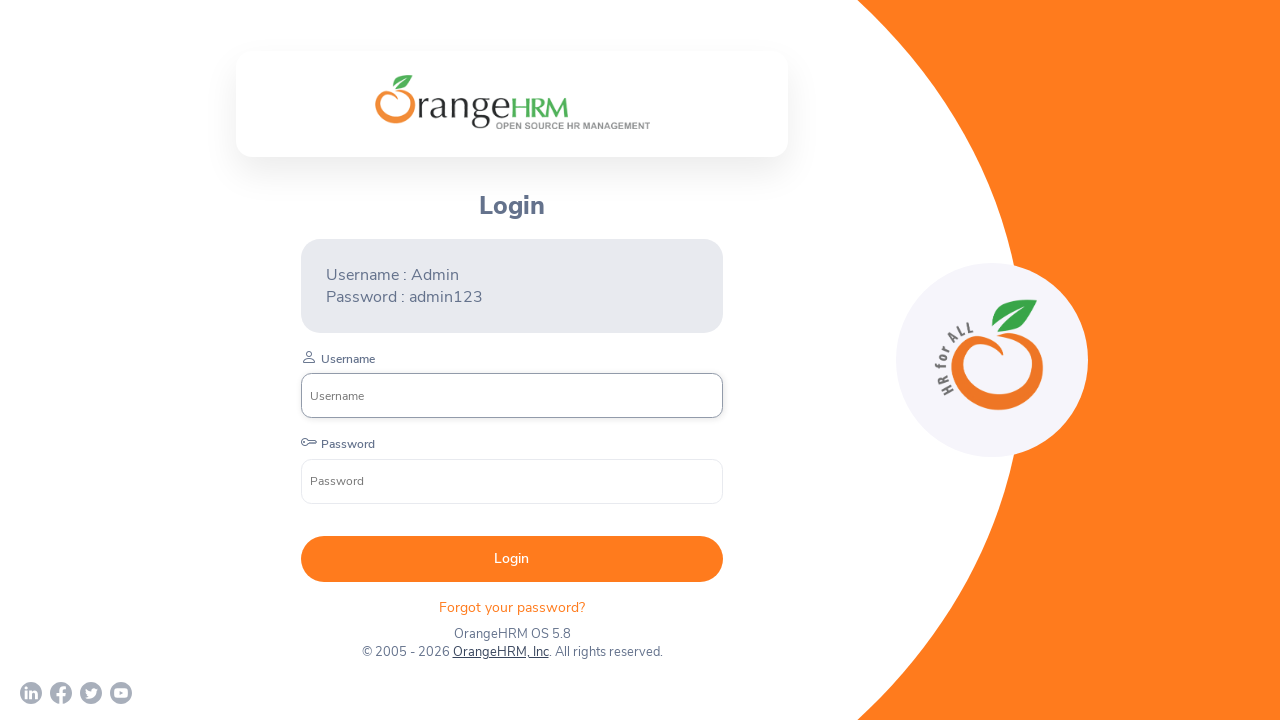

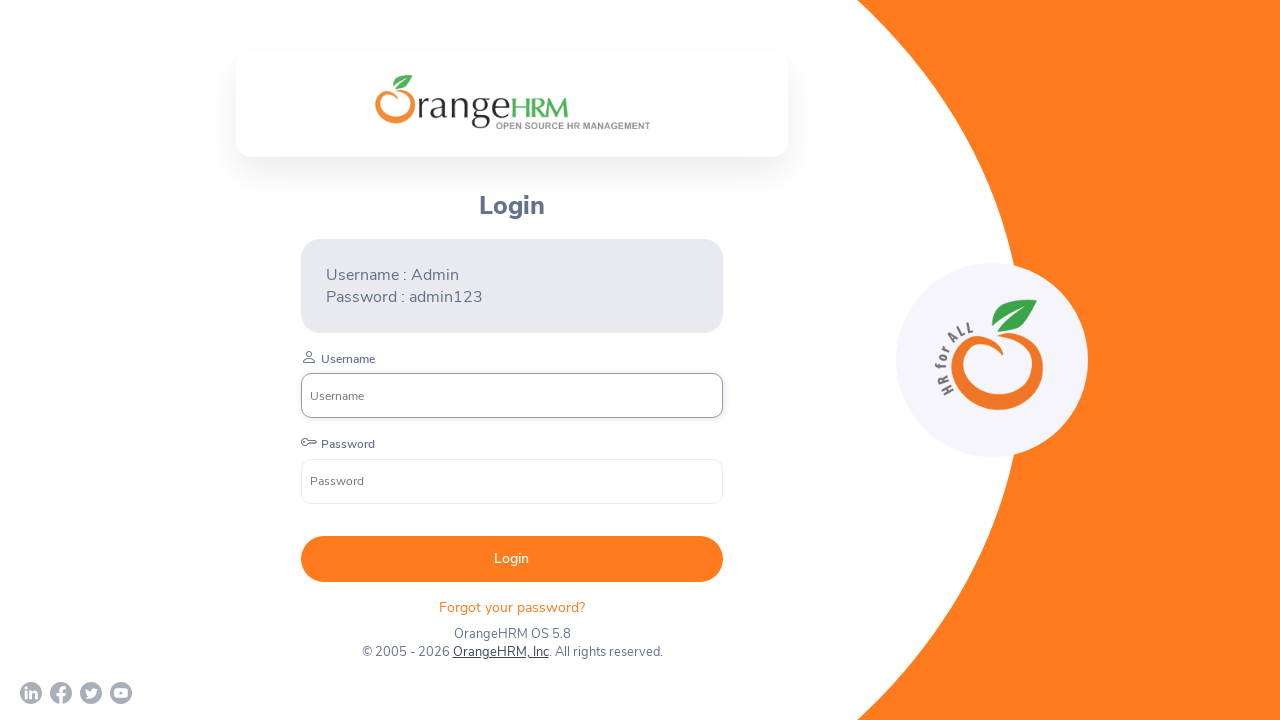